Tests drag and drop functionality by dragging an element from one location to another

Starting URL: http://only-testing-blog.blogspot.in/2014/09/drag-and-drop.html

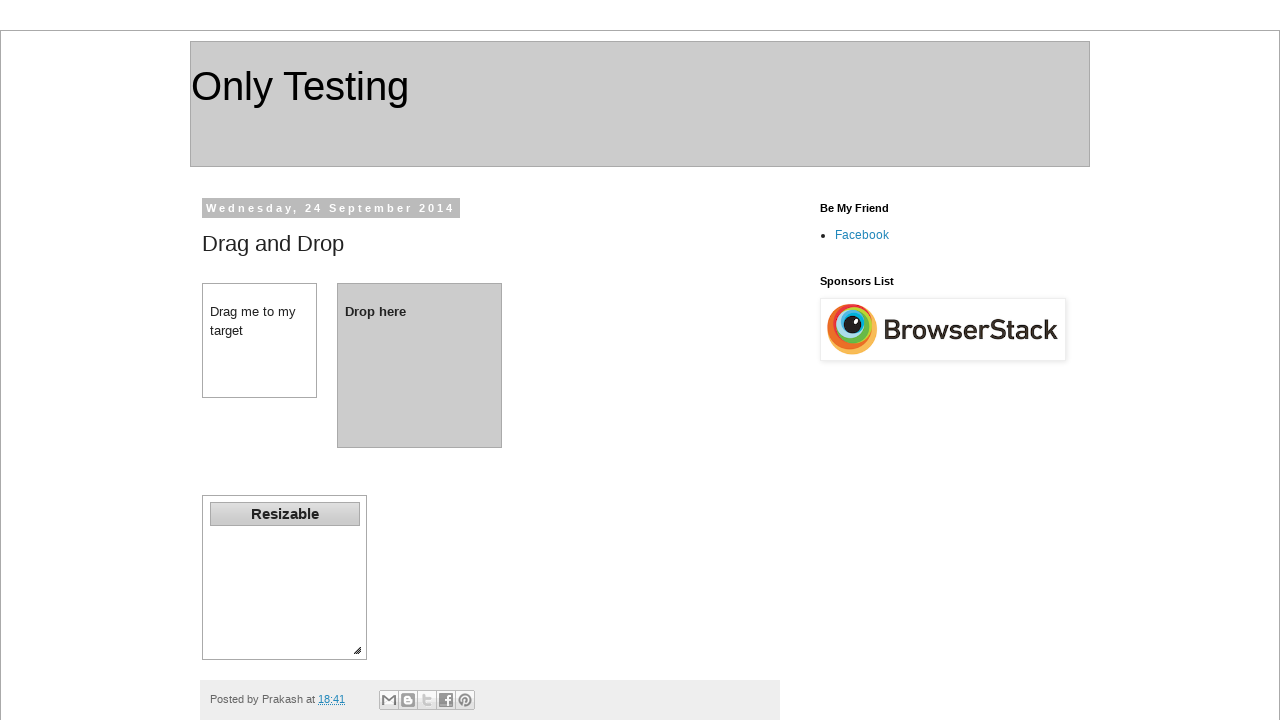

Located the draggable element with ID 'dragdiv'
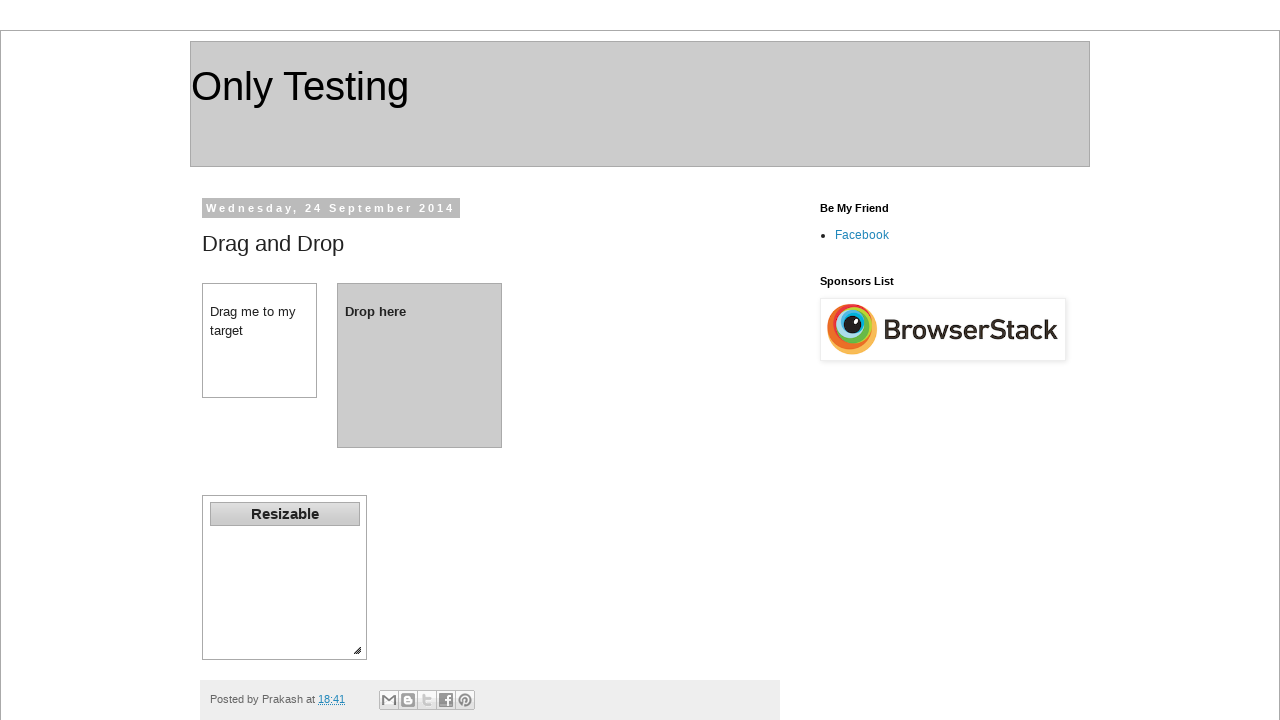

Located the drop target element with ID 'dropdiv'
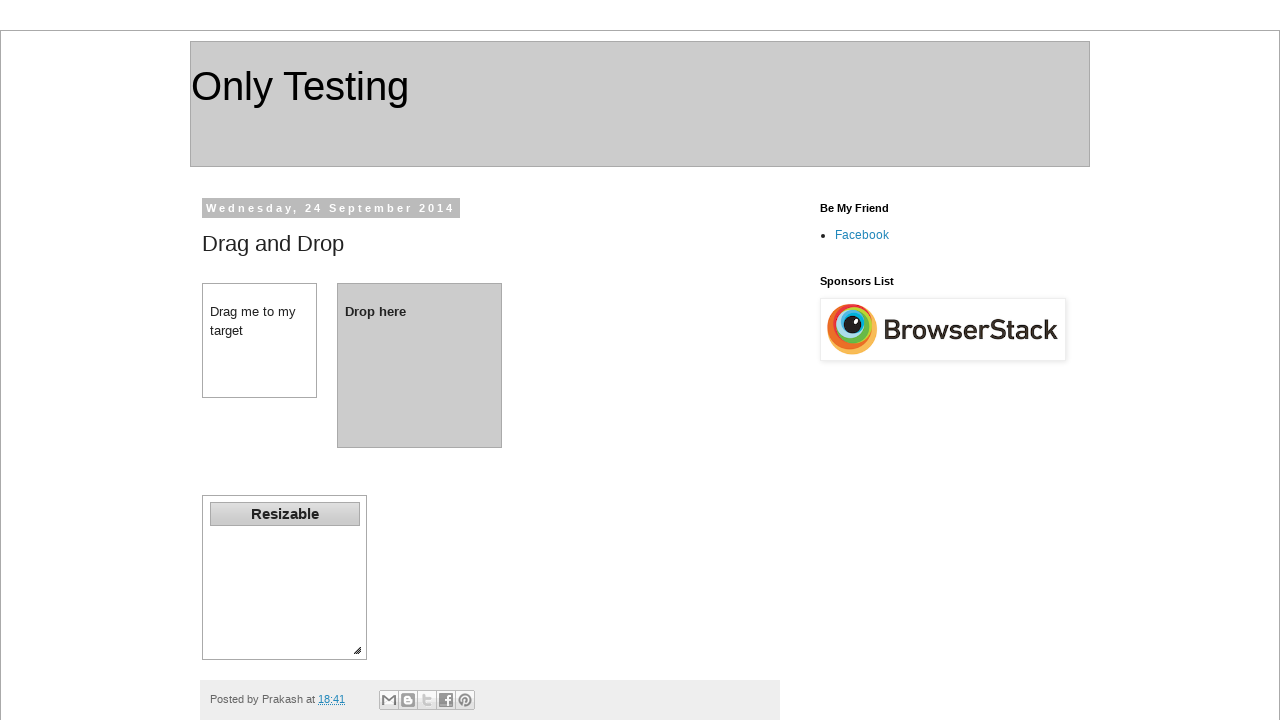

Dragged element from dragdiv to dropdiv at (420, 365)
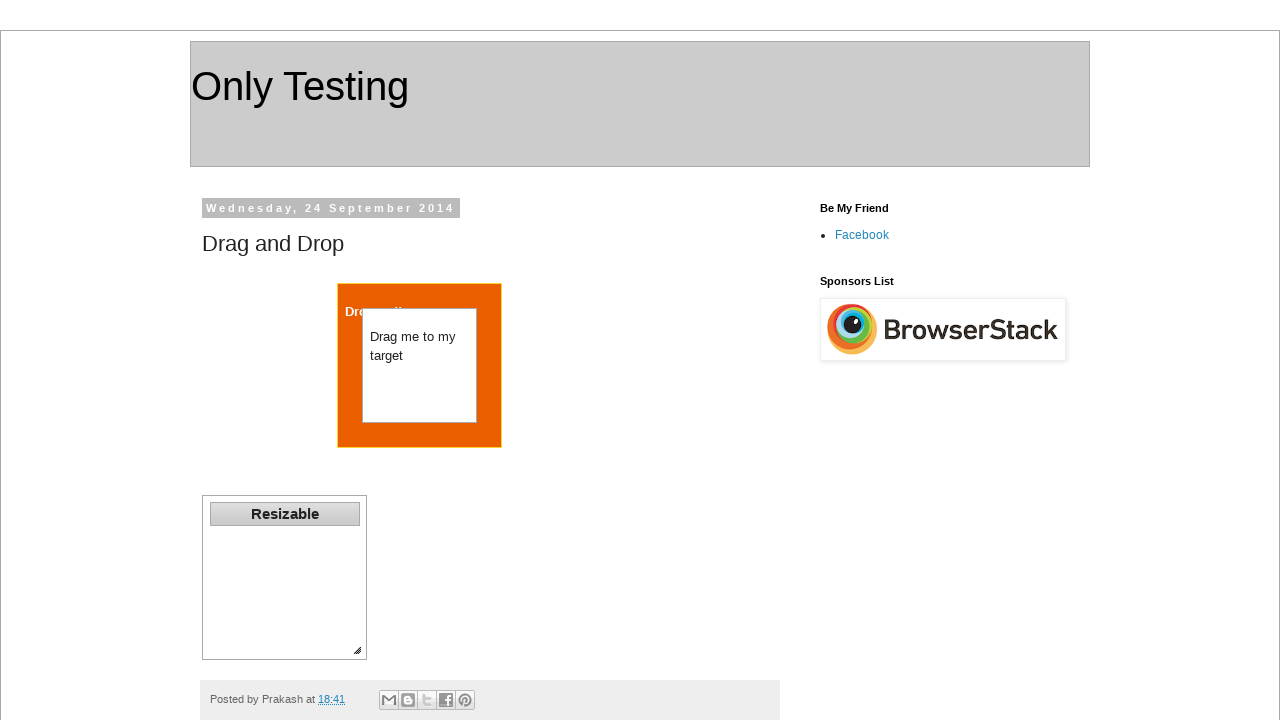

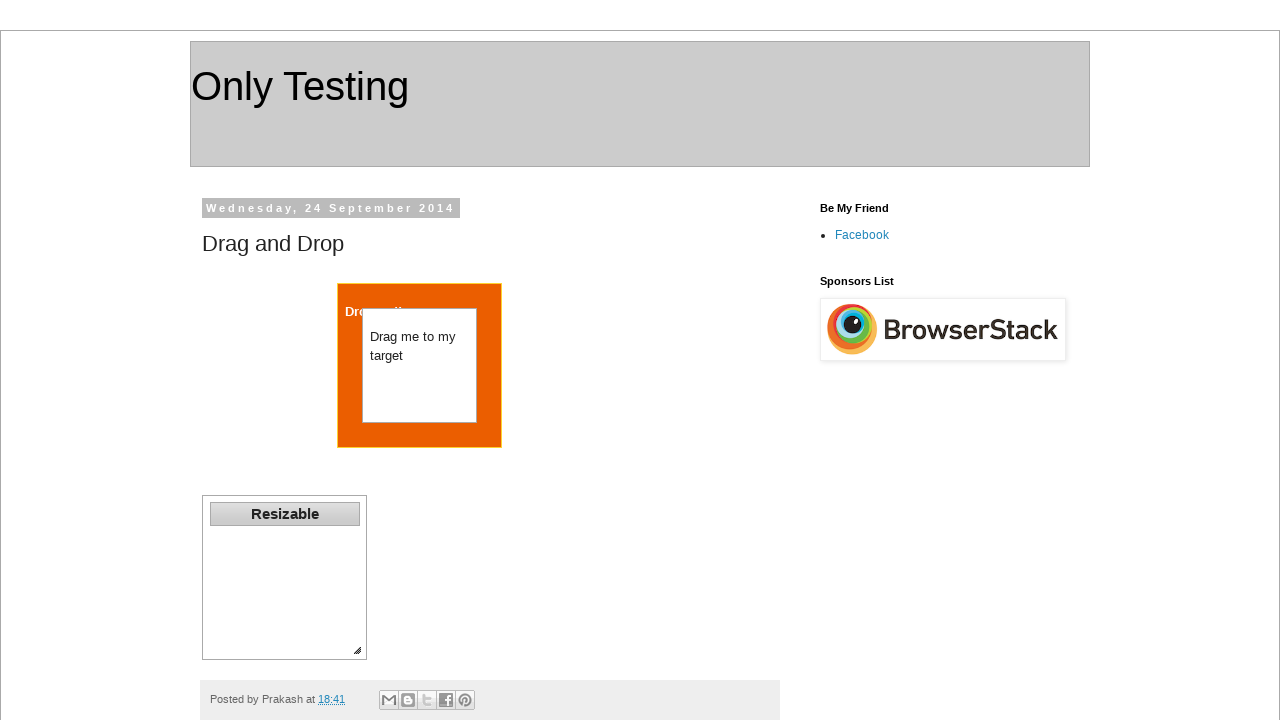